Navigates to NFL.com and verifies the page title contains "NFL.com"

Starting URL: http://www.nfl.com

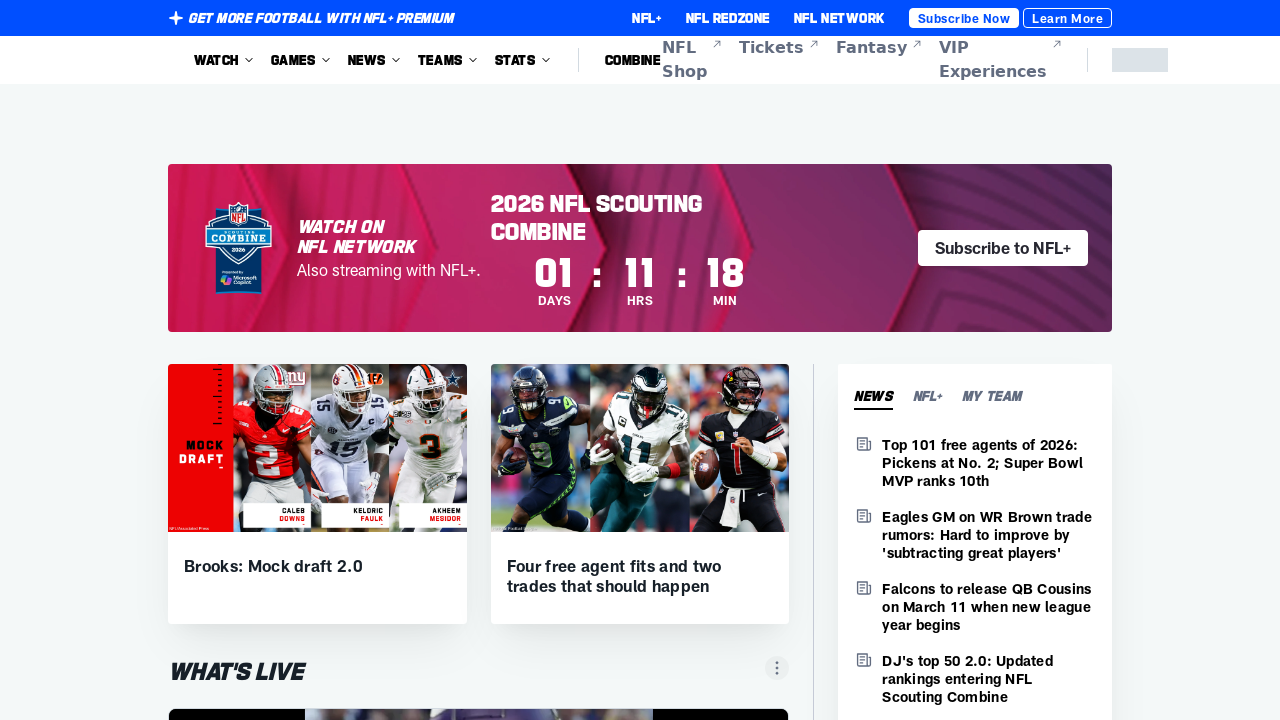

Navigated to http://www.nfl.com
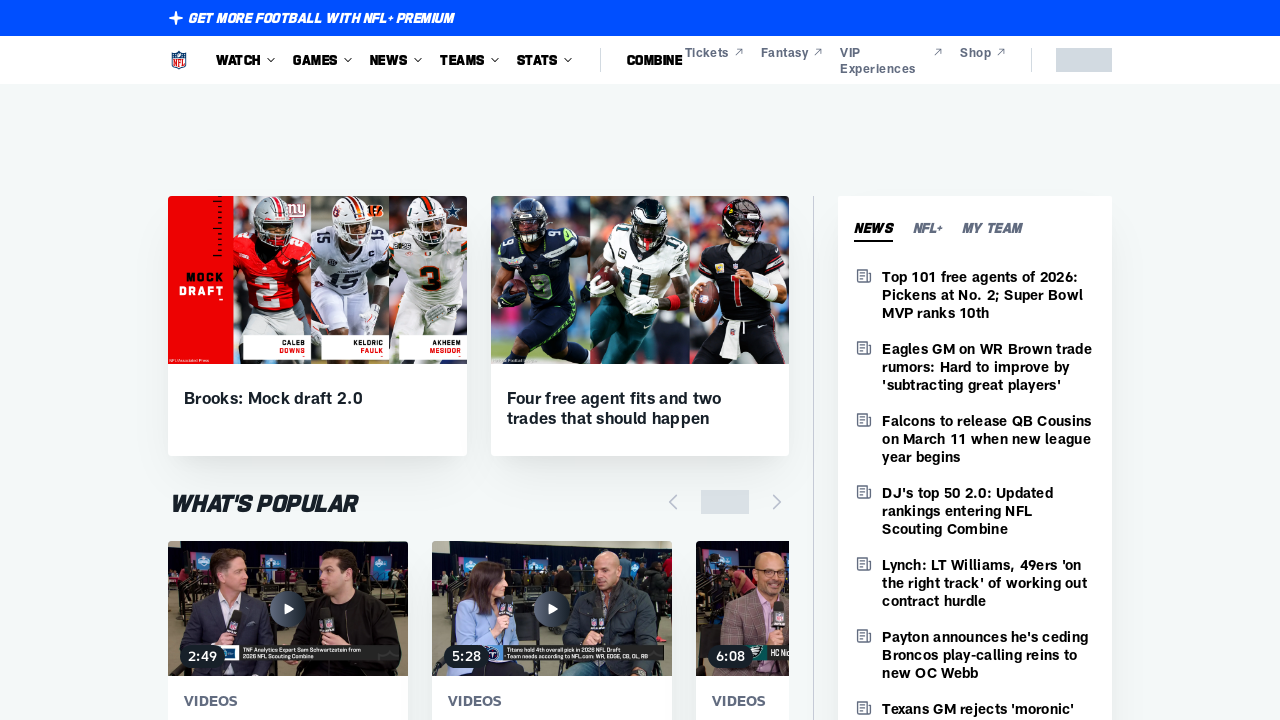

Verified page title contains 'NFL.com'
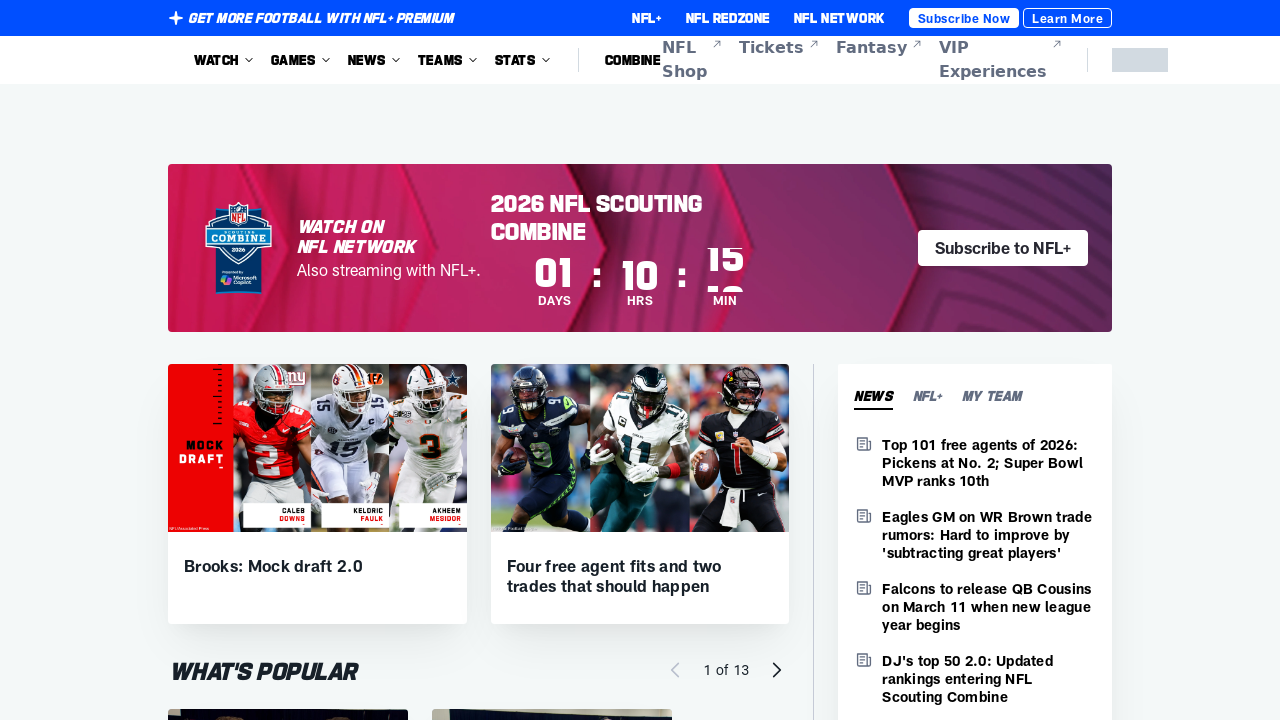

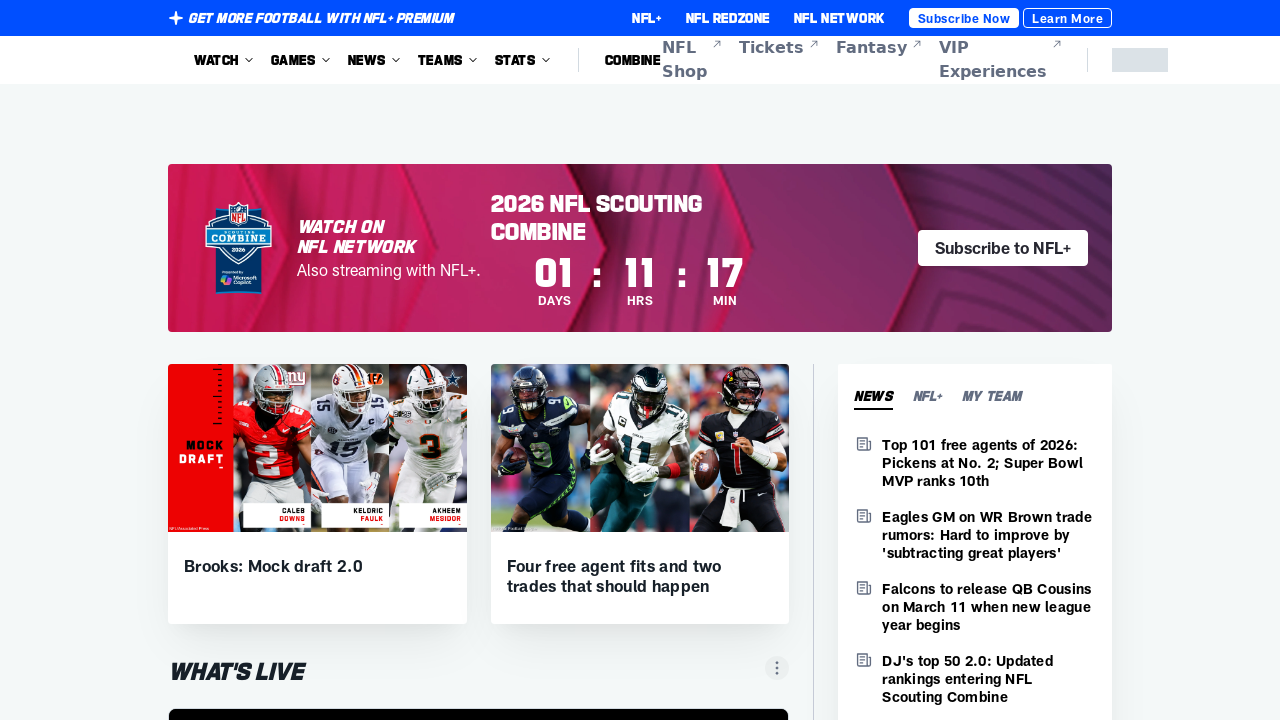